Tests that the question text is displayed on the Radio Button page

Starting URL: https://demoqa.com/elements

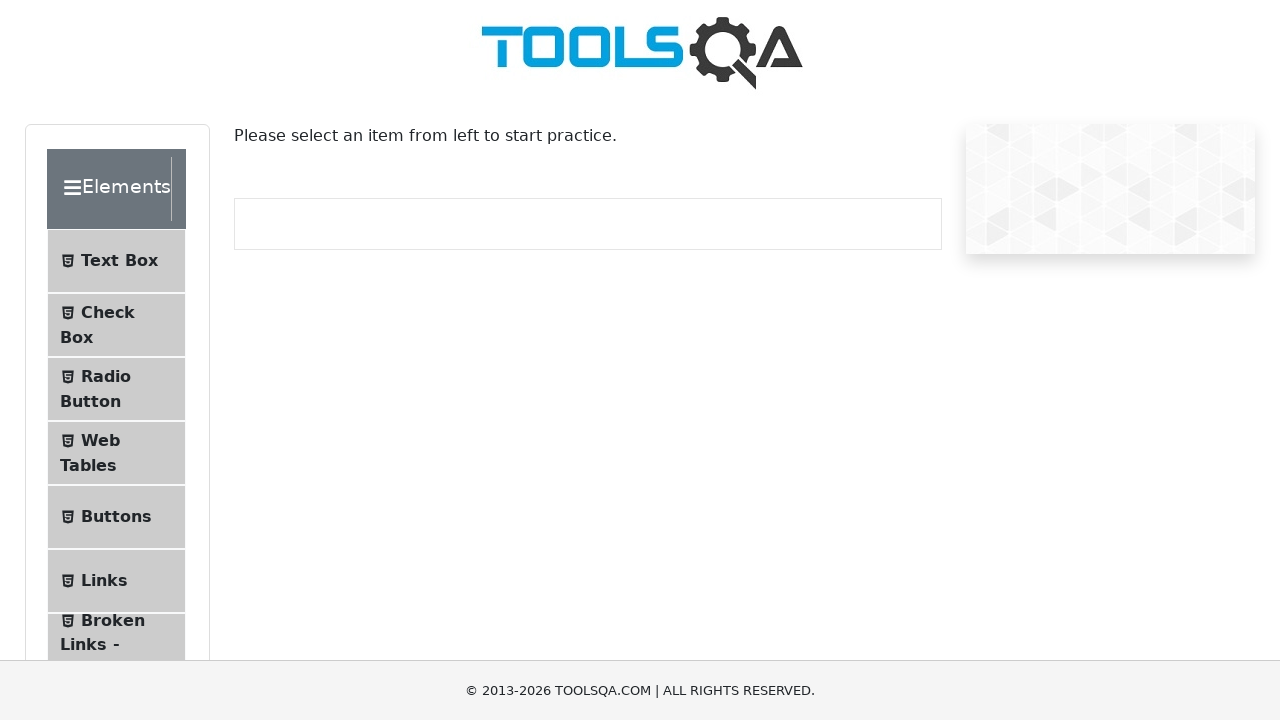

Clicked on Radio Button menu item at (116, 389) on #item-2
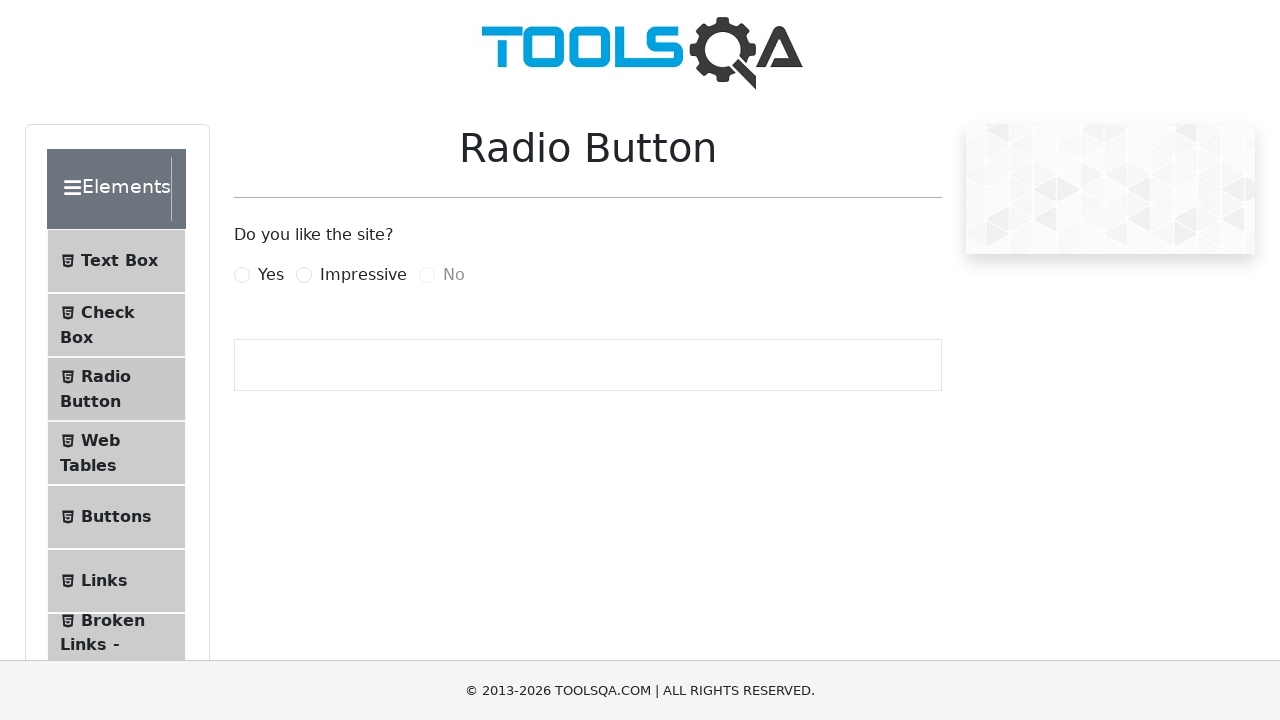

Question 'Do you like the site?' is displayed on Radio Button page
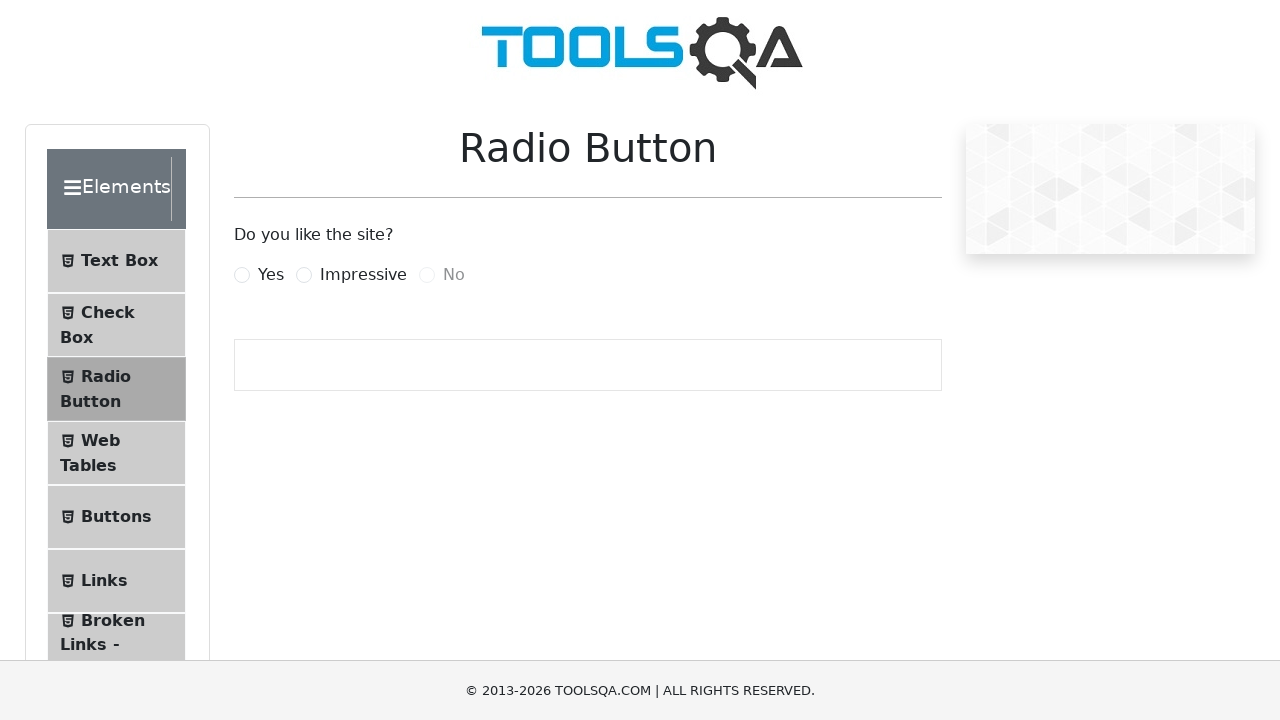

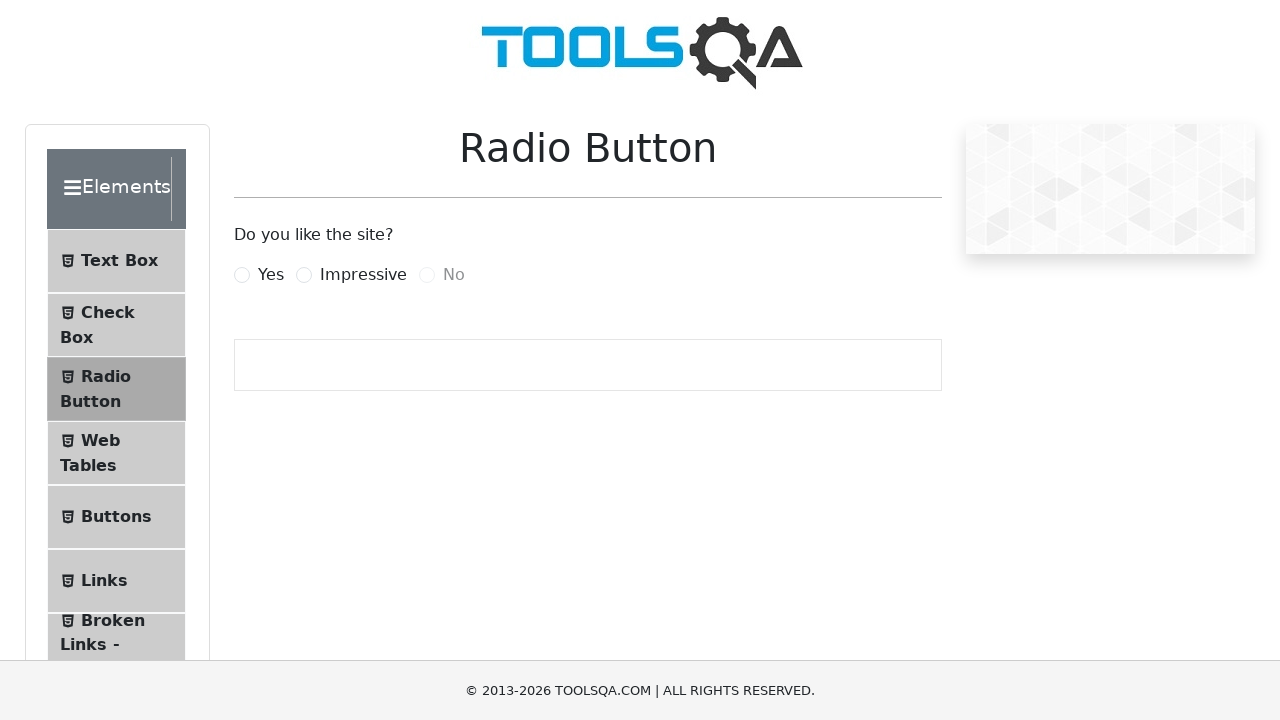